Tests dropdown selection and verifies that a specific option (Mizoram) exists among all dropdown options.

Starting URL: https://freelance-learn-automation.vercel.app/signup

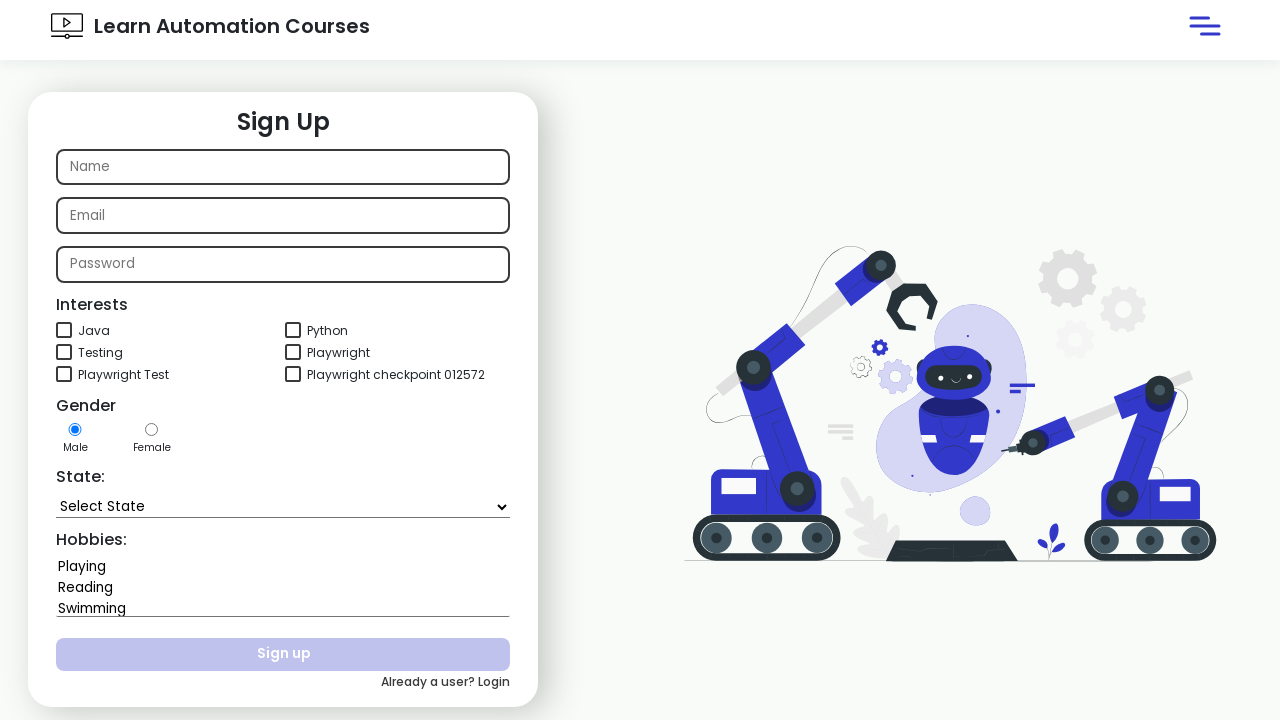

Selected 'Goa' from the state dropdown on #state
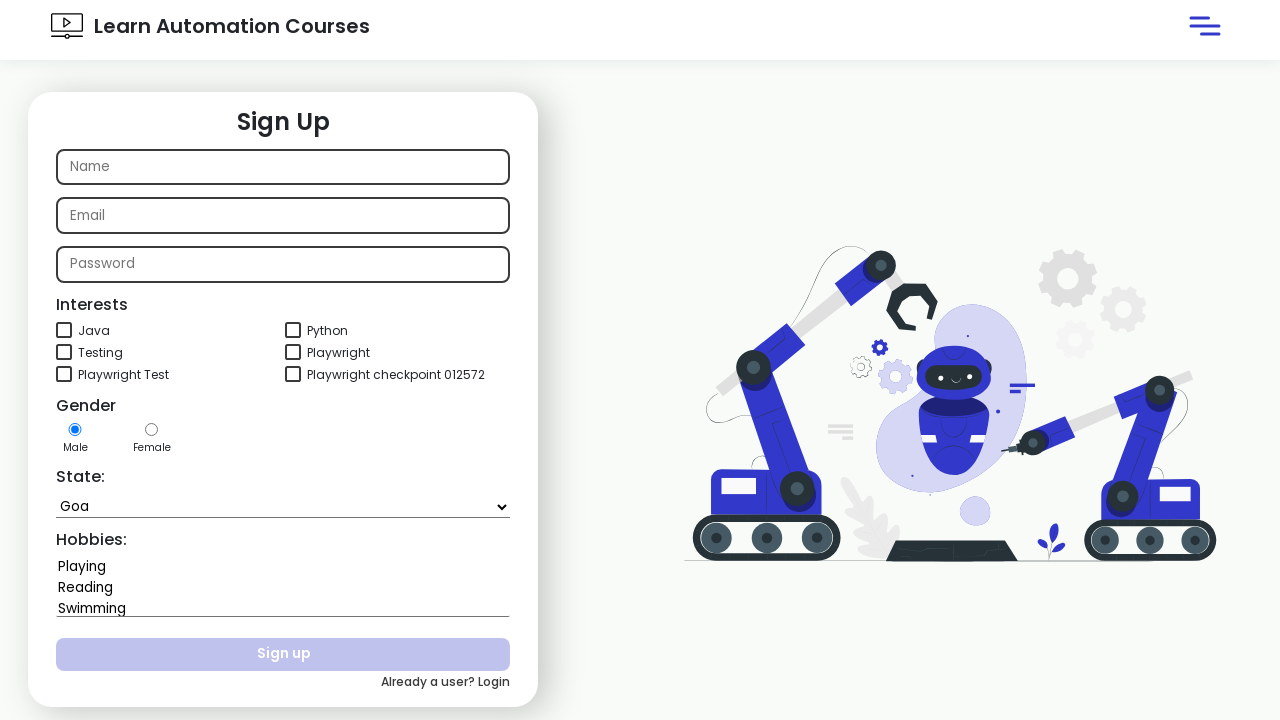

Retrieved all dropdown options
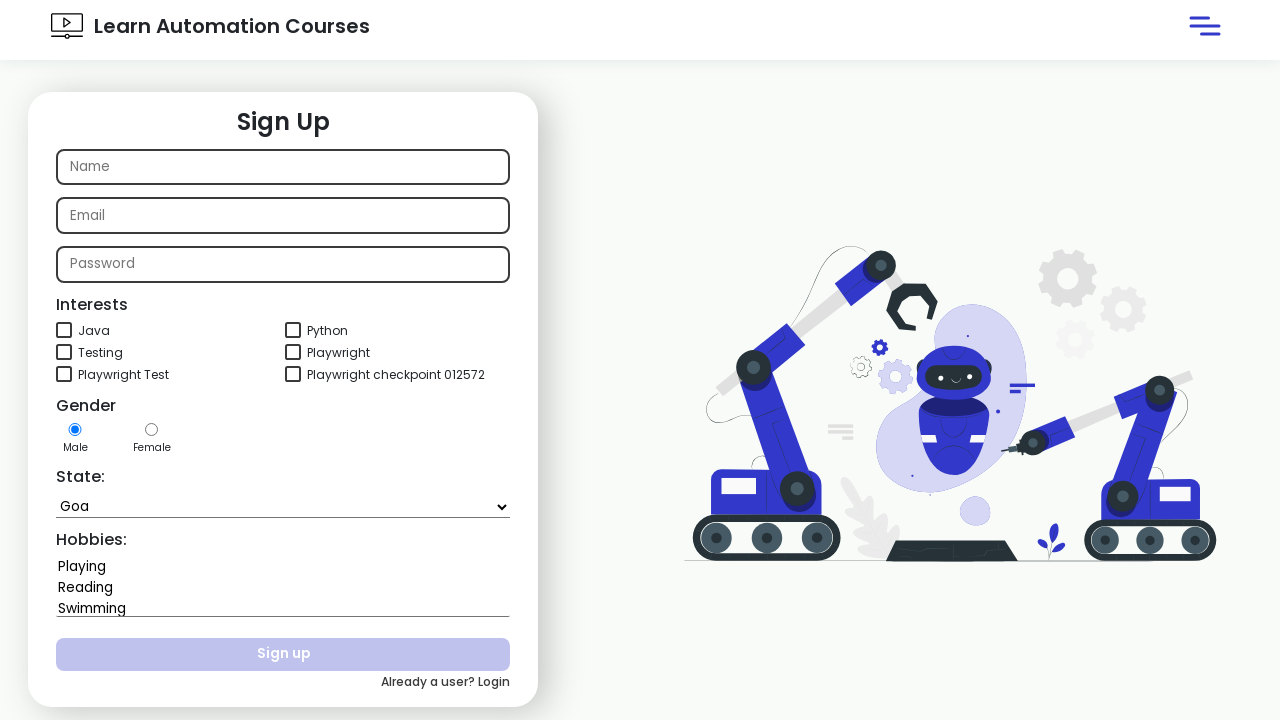

Checked dropdown option: Select State
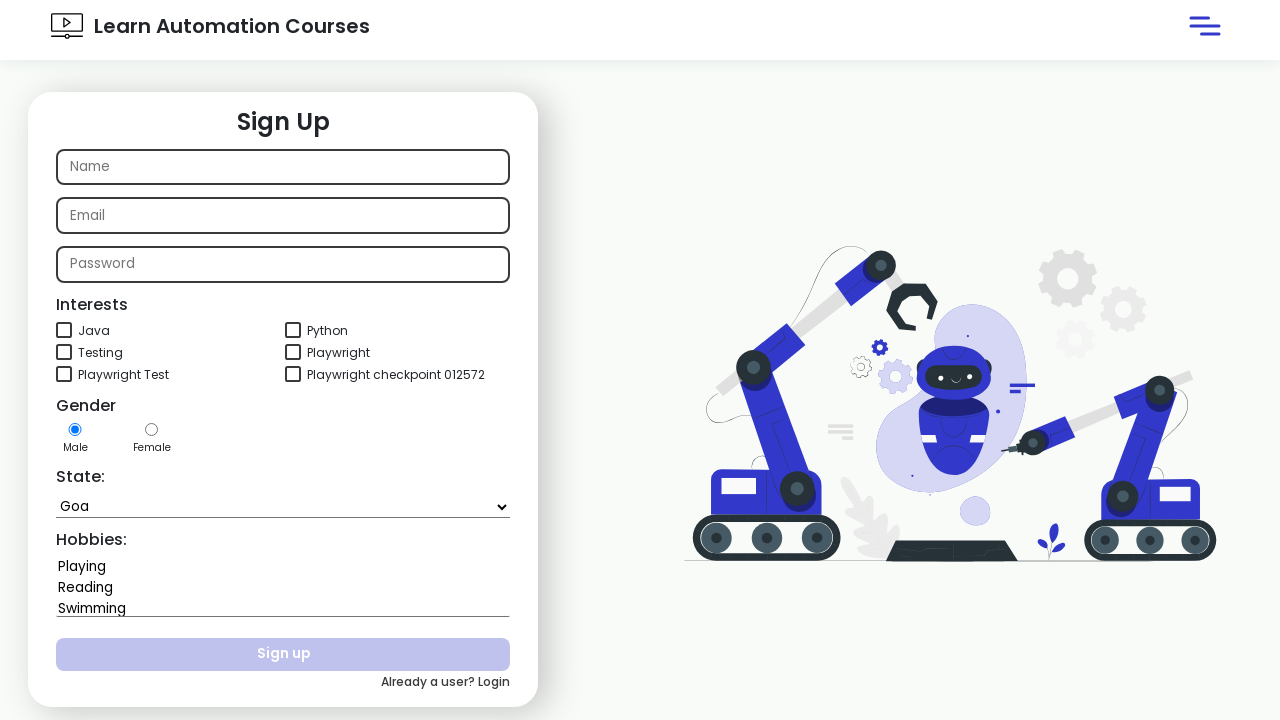

Checked dropdown option: Andhra Pradesh
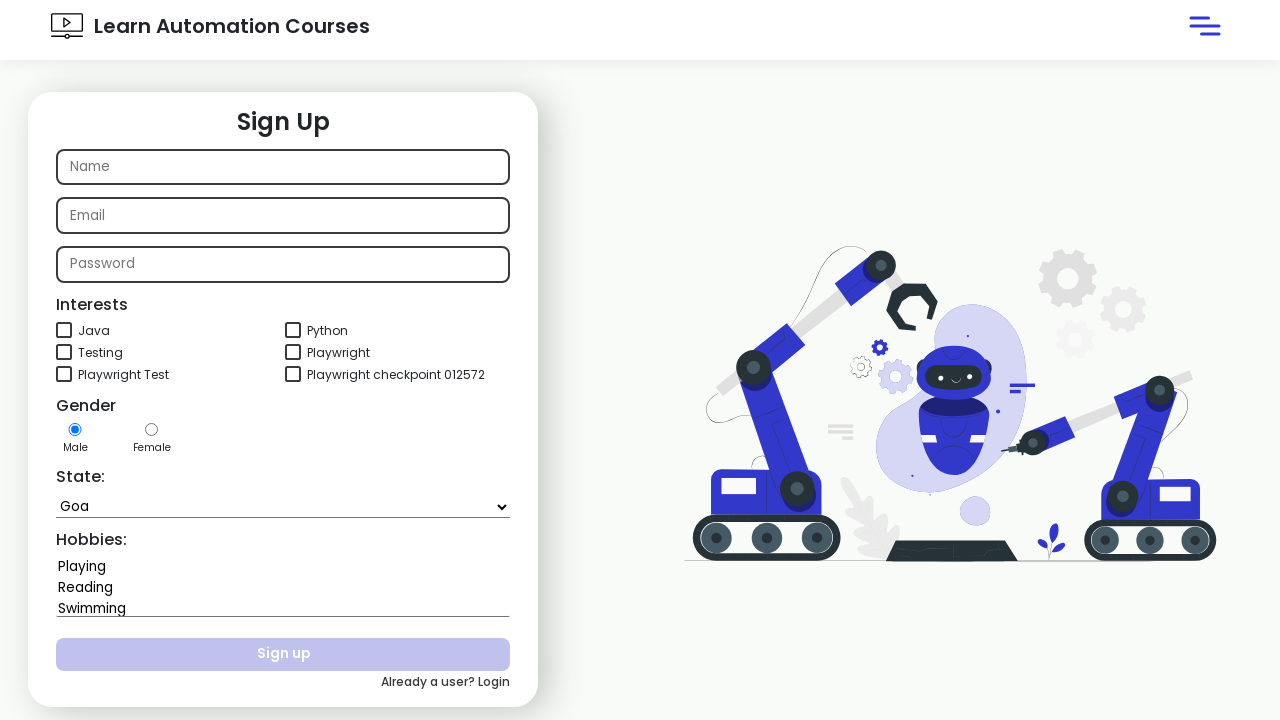

Checked dropdown option: Arunachal Pradesh
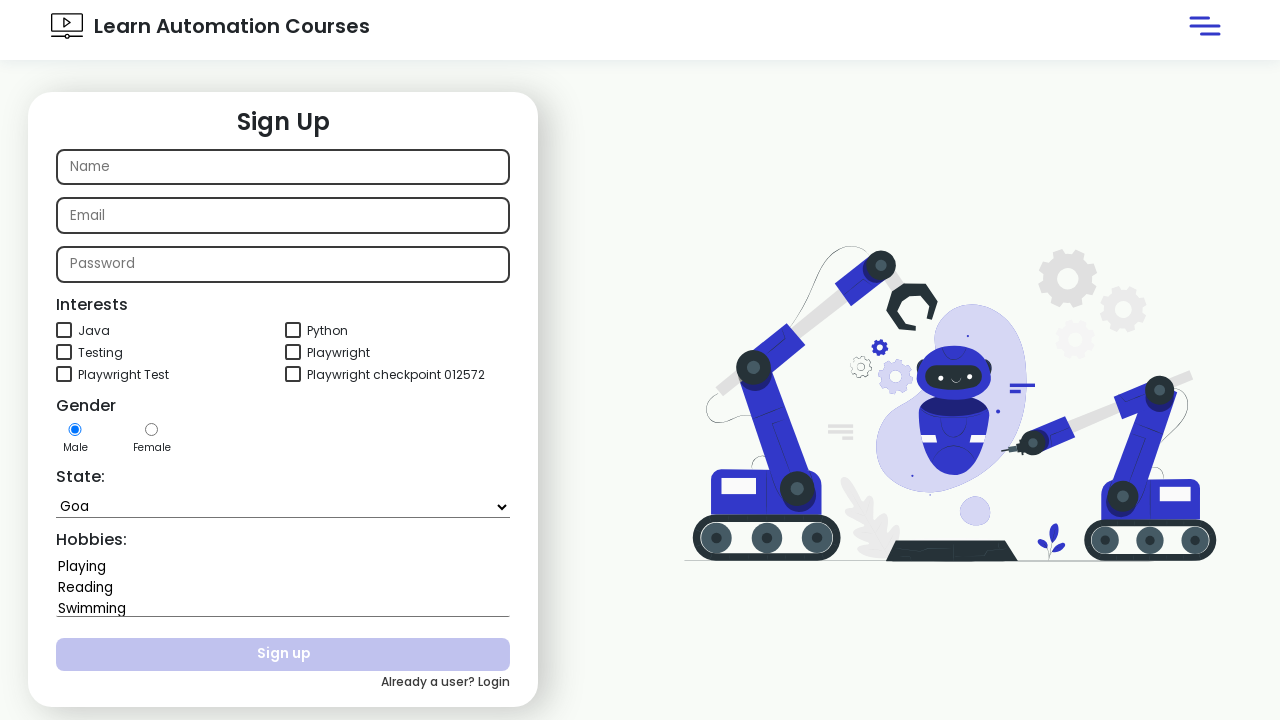

Checked dropdown option: Assam
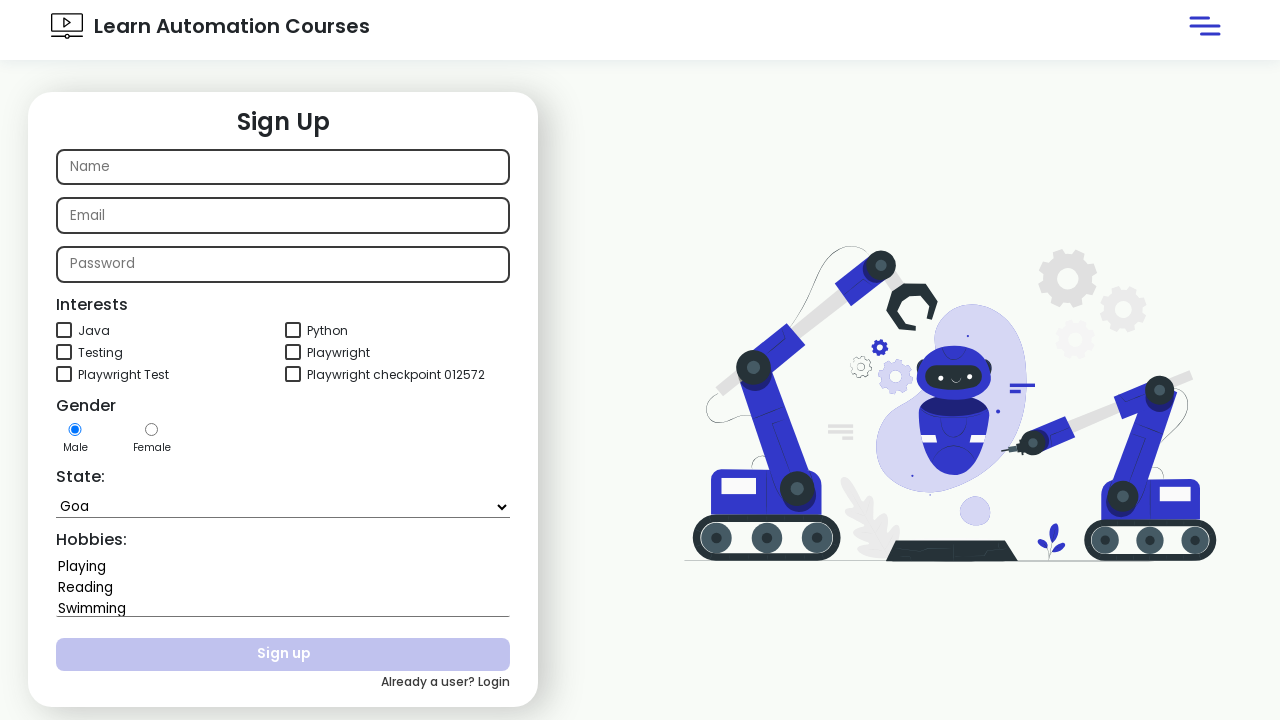

Checked dropdown option: Bihar
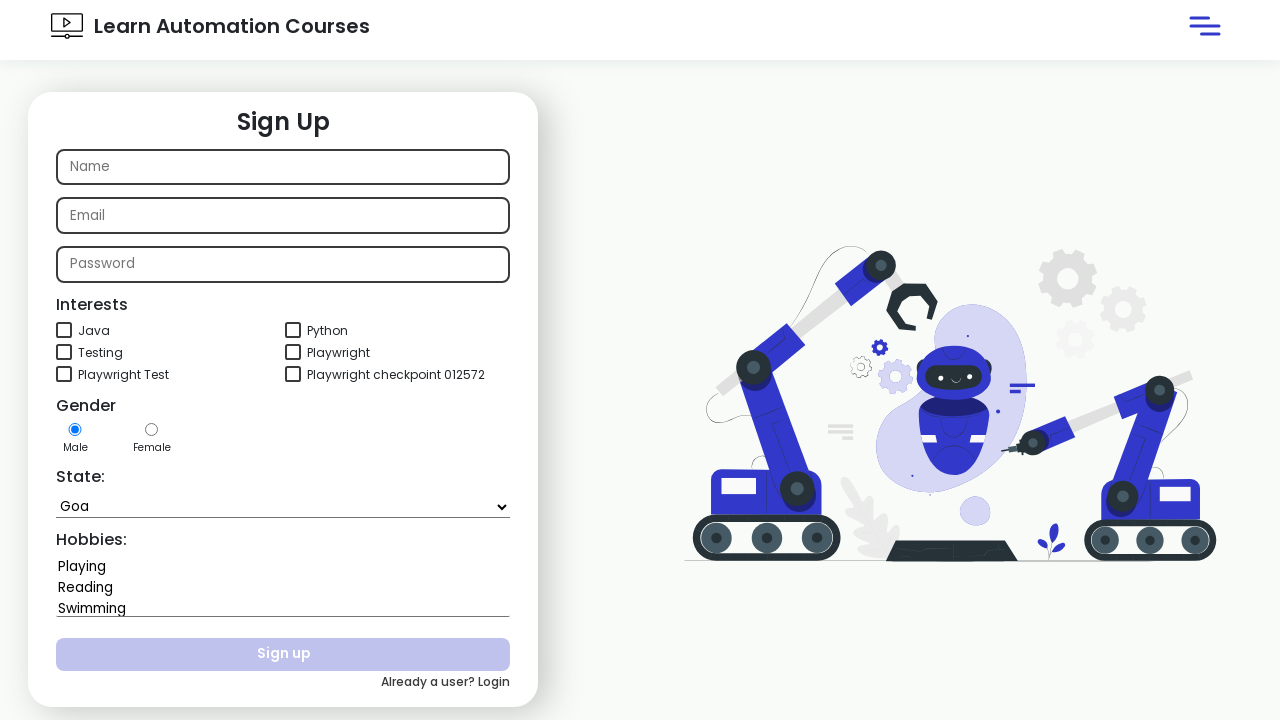

Checked dropdown option: Chhattisgarh
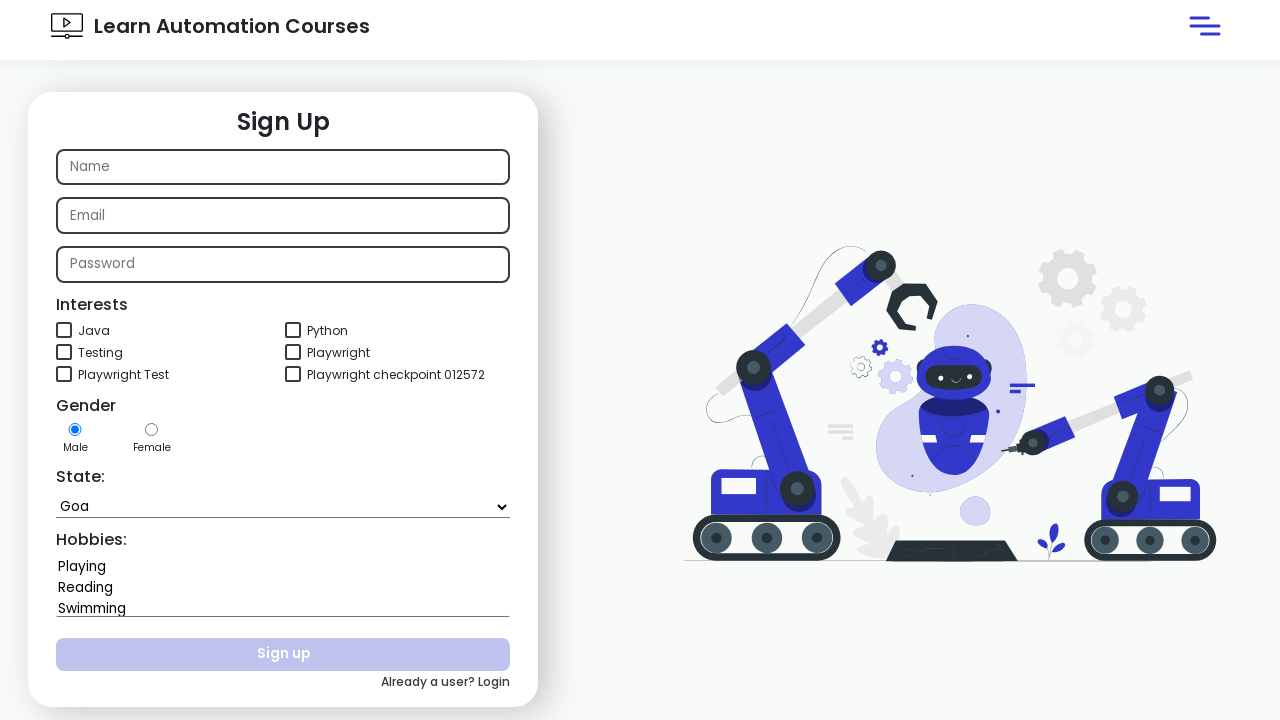

Checked dropdown option: Goa
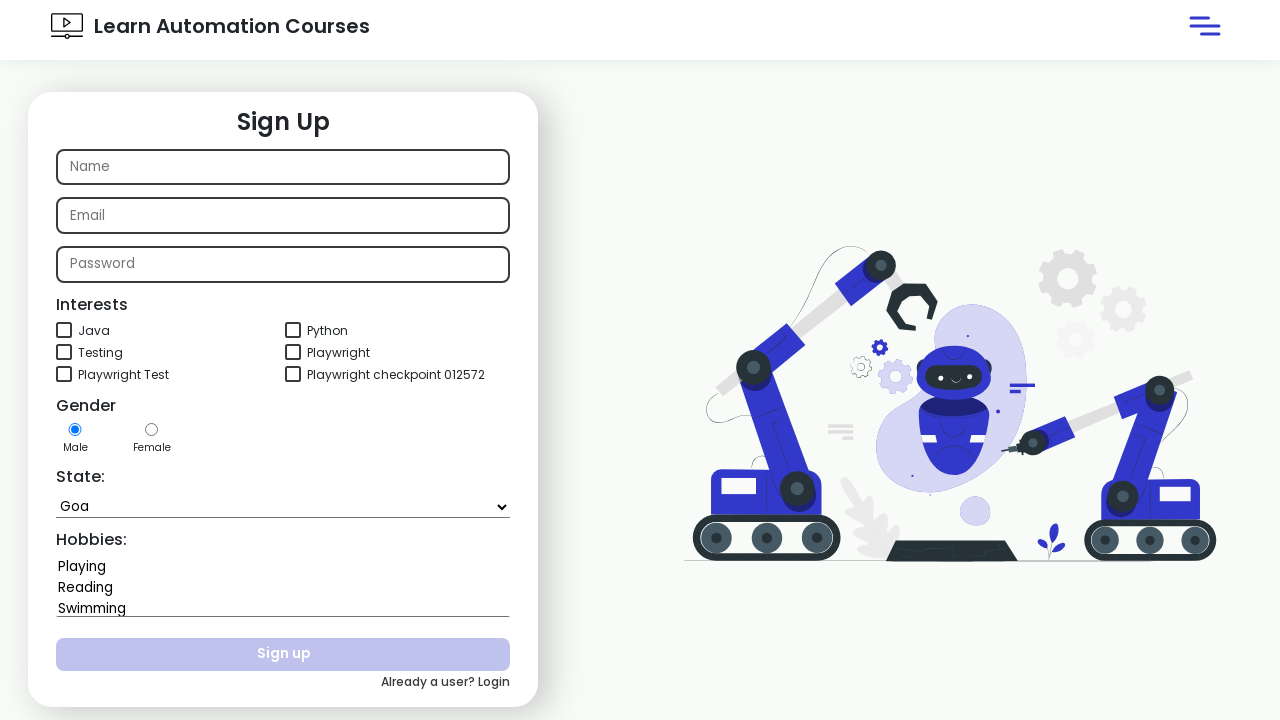

Checked dropdown option: Gujarat
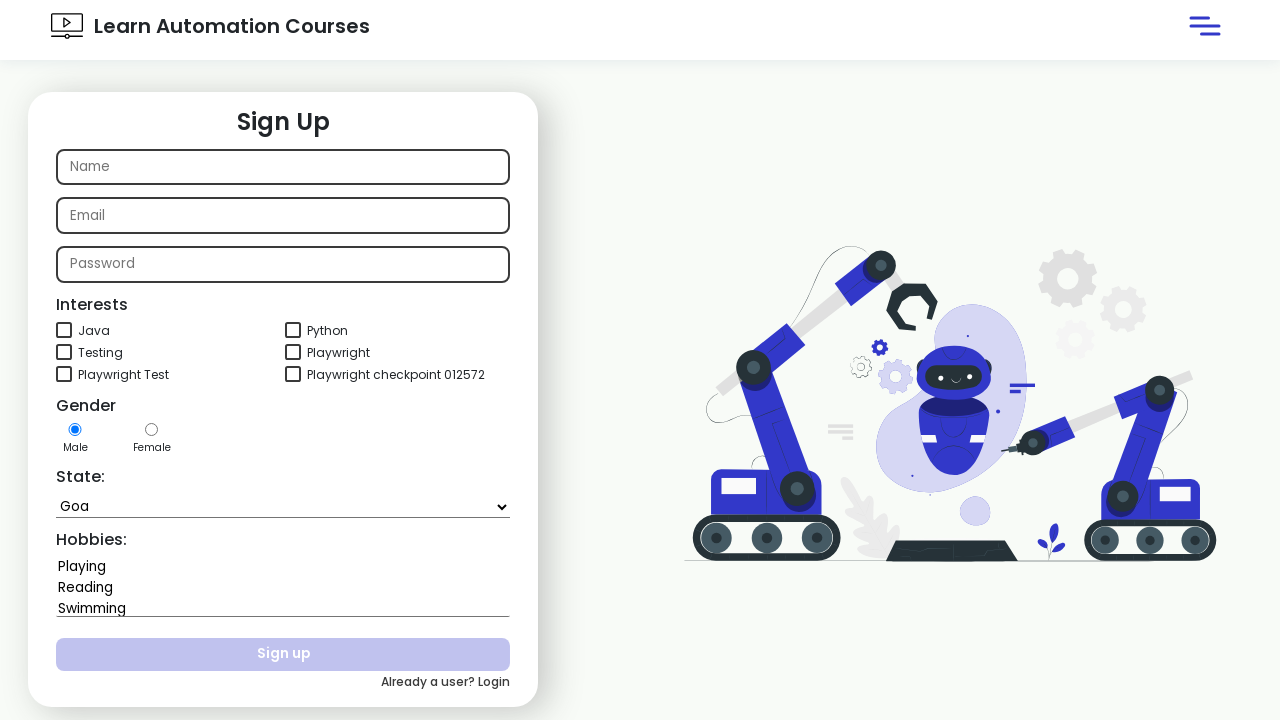

Checked dropdown option: Haryana
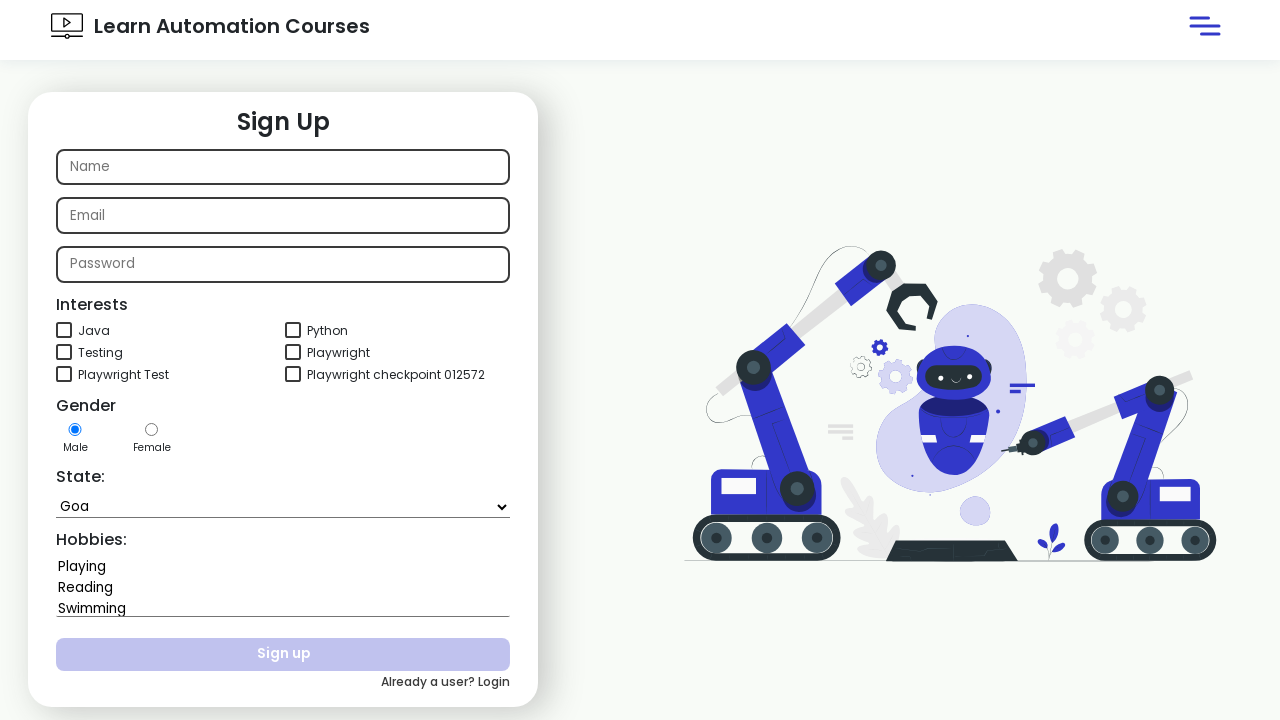

Checked dropdown option: Himachal Pradesh
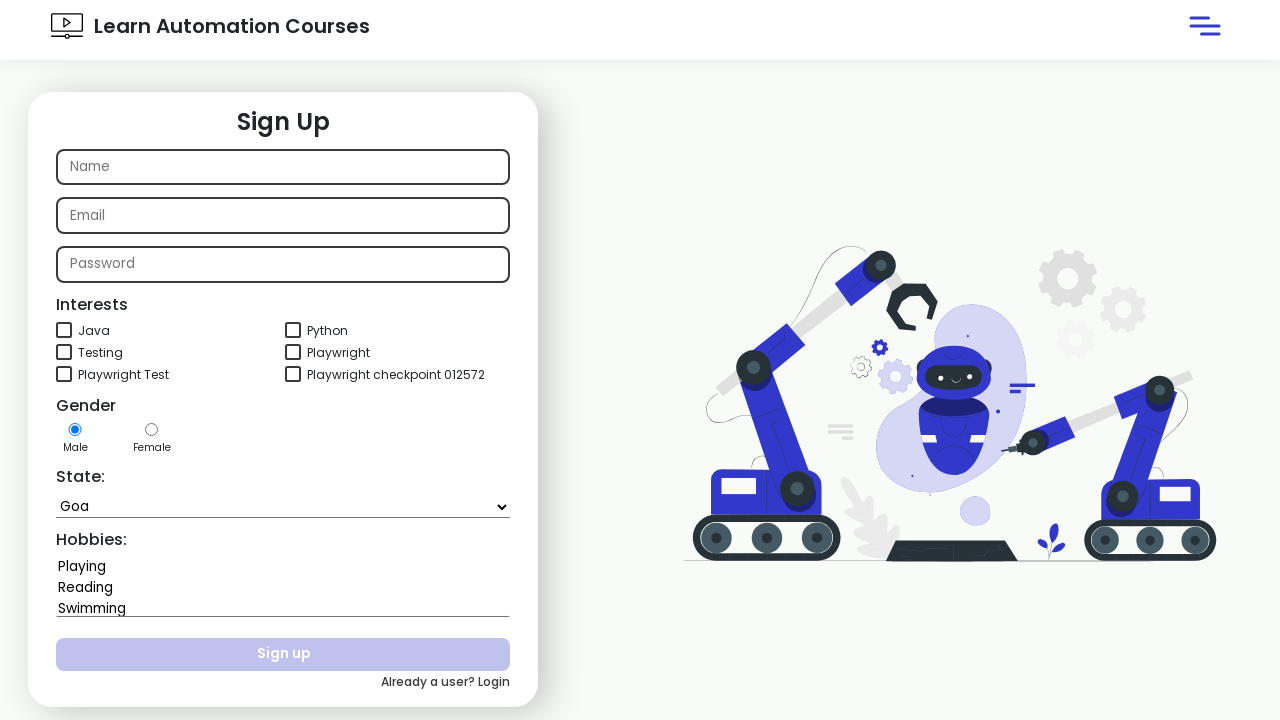

Checked dropdown option: Jammu and Kashmir
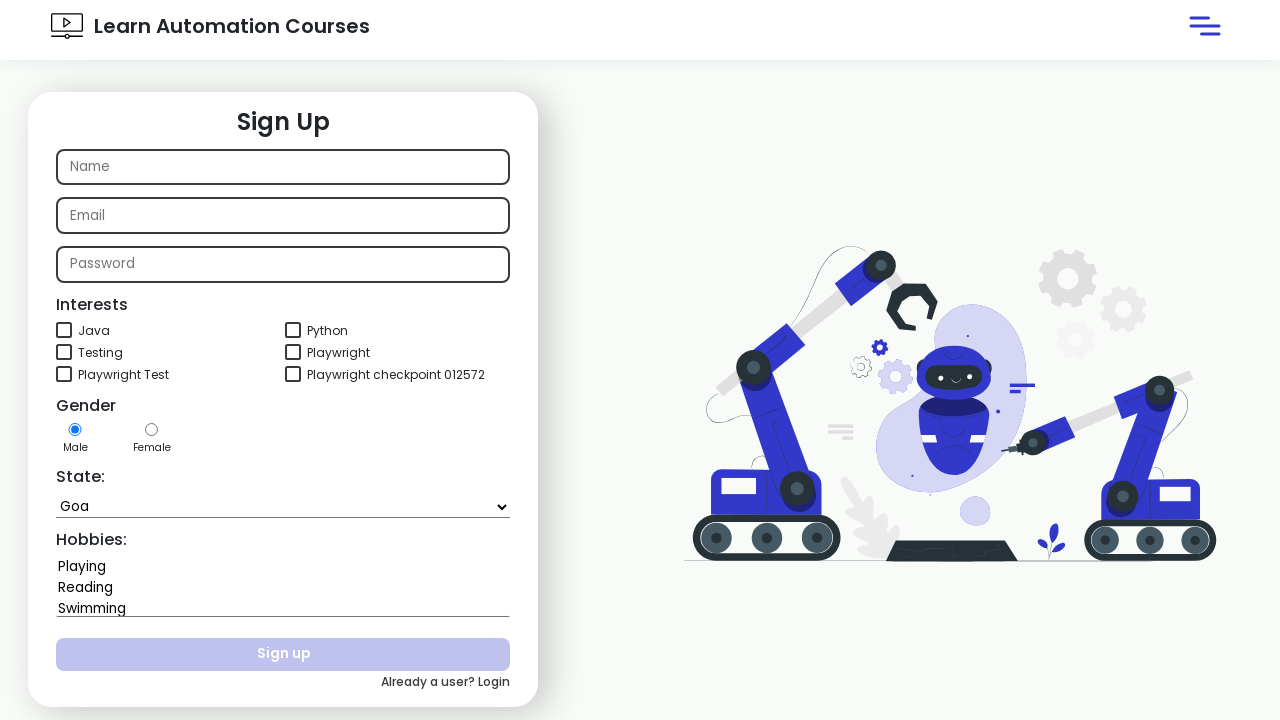

Checked dropdown option: Jharkhand
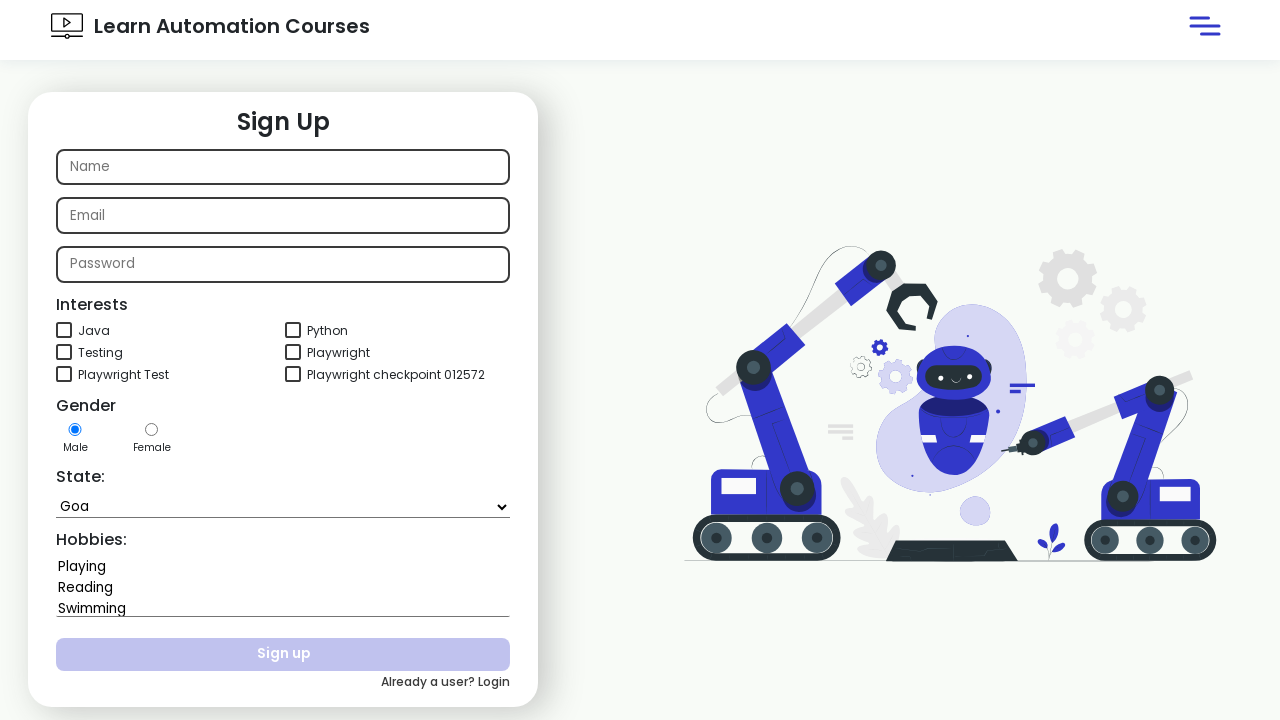

Checked dropdown option: Karnataka
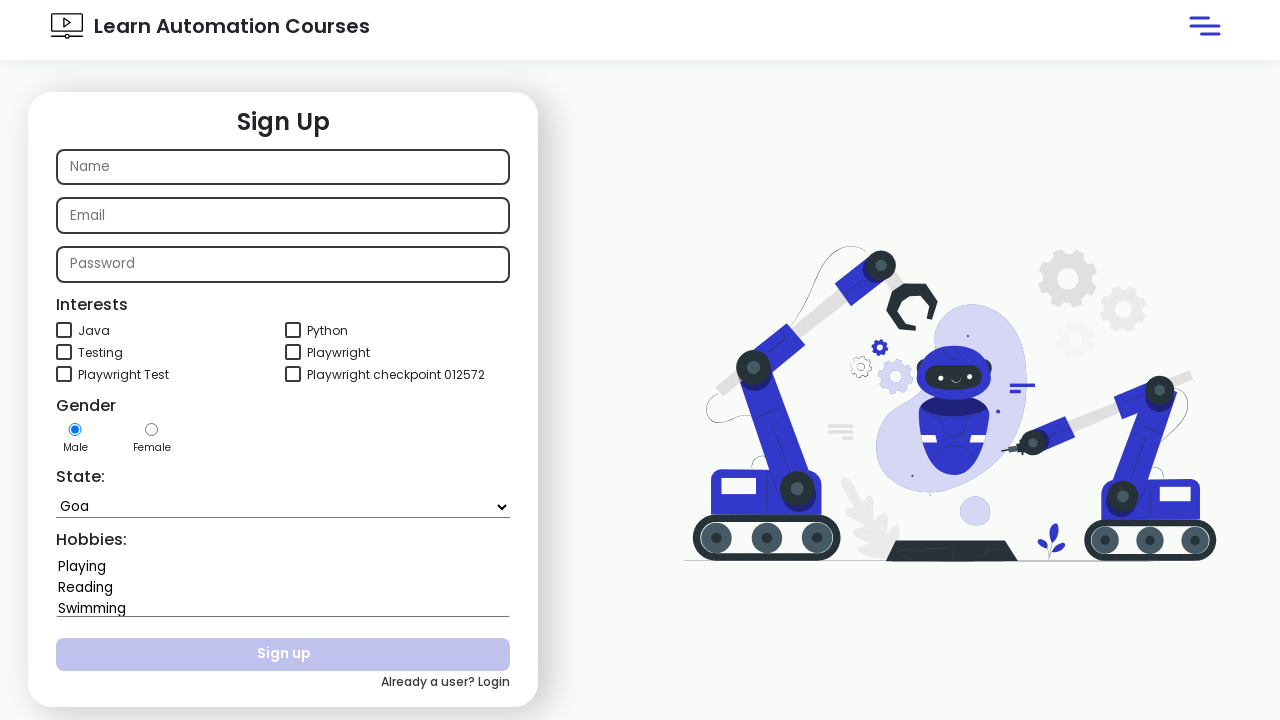

Checked dropdown option: Kerala
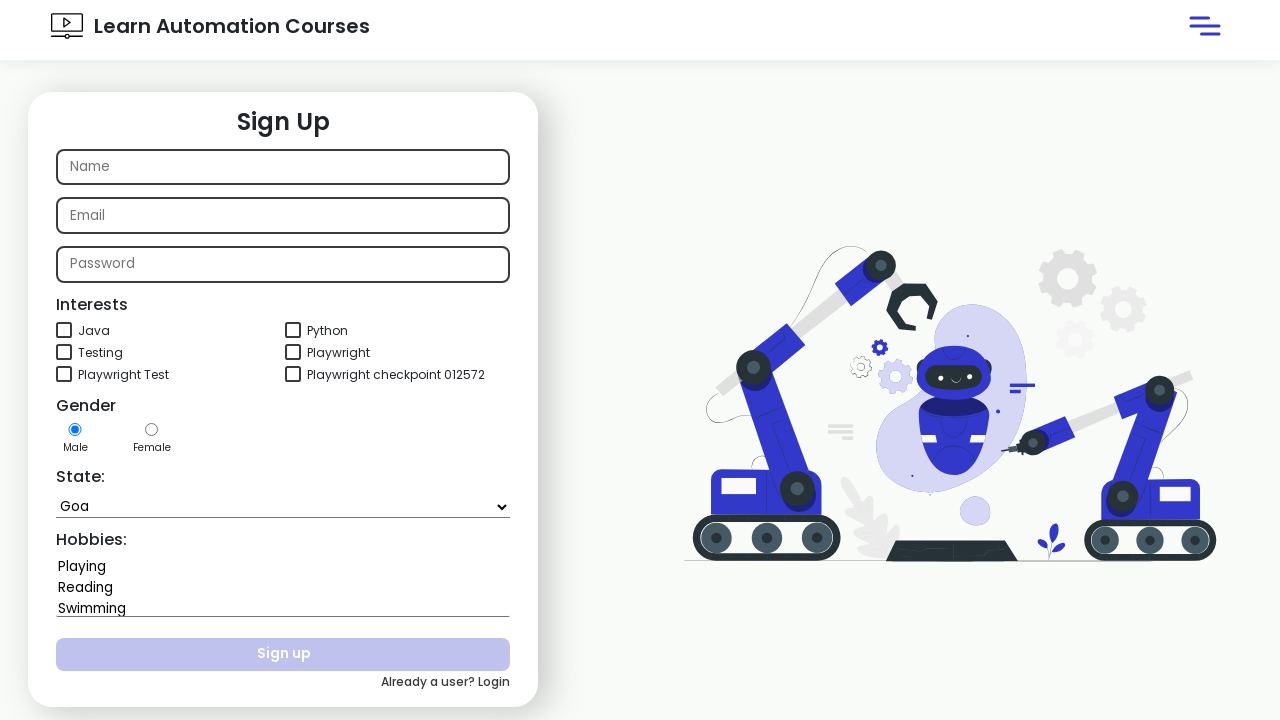

Checked dropdown option: Madhya Pradesh
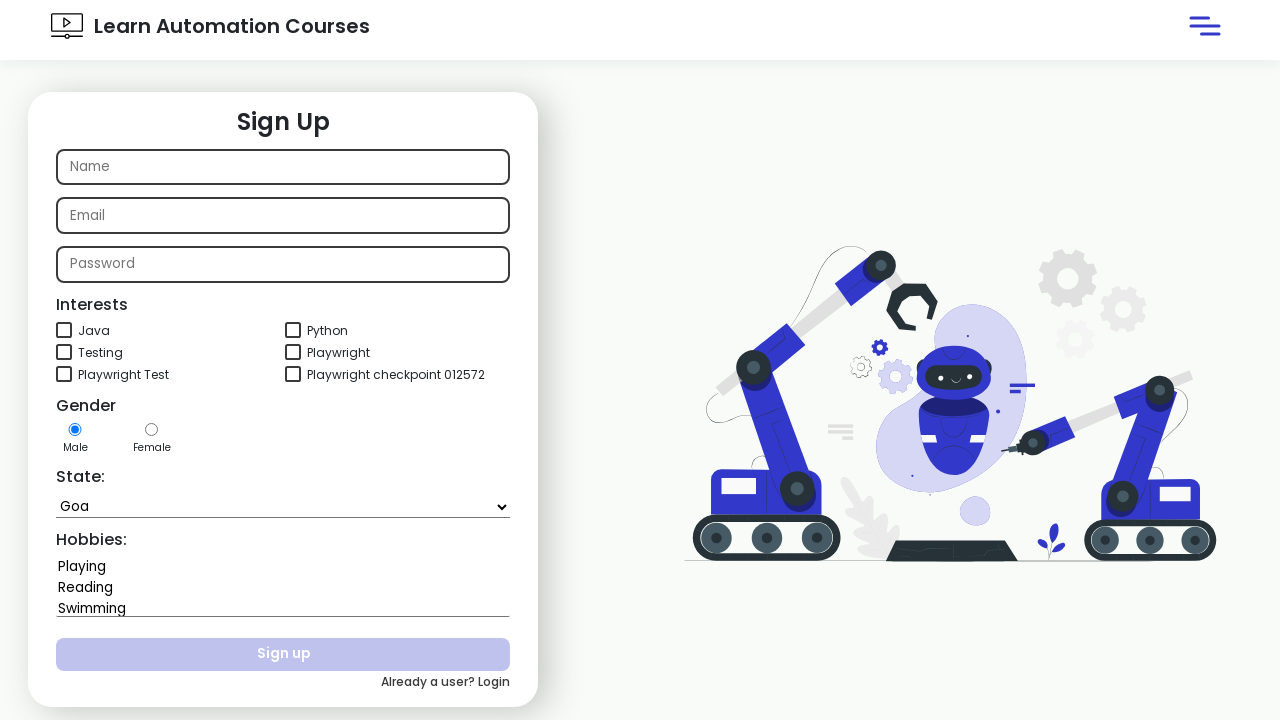

Checked dropdown option: Maharashtra
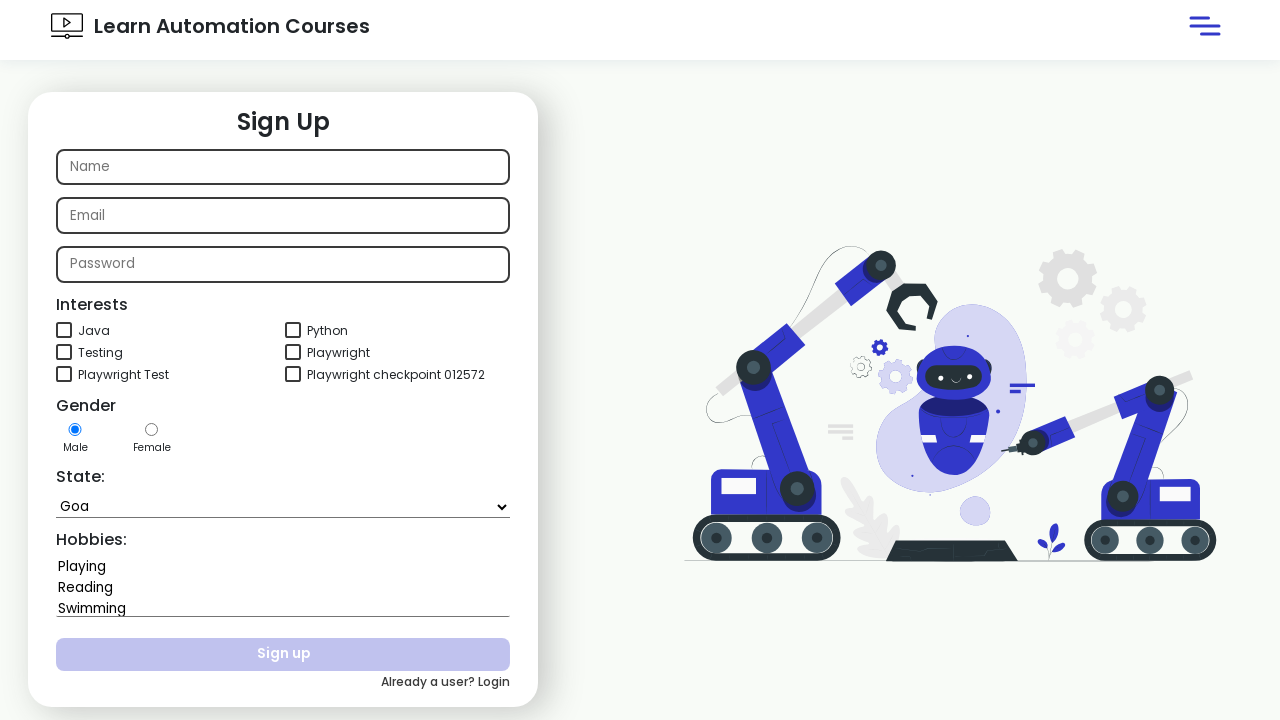

Checked dropdown option: Manipur
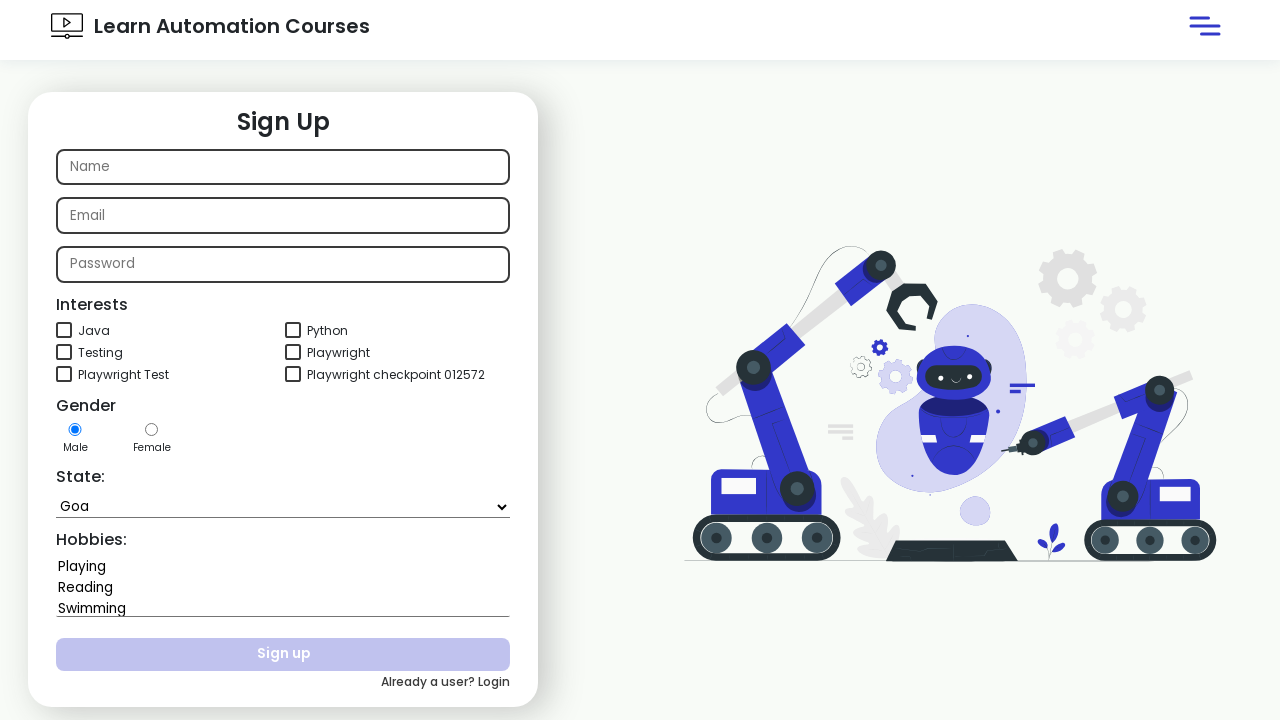

Checked dropdown option: Meghalaya
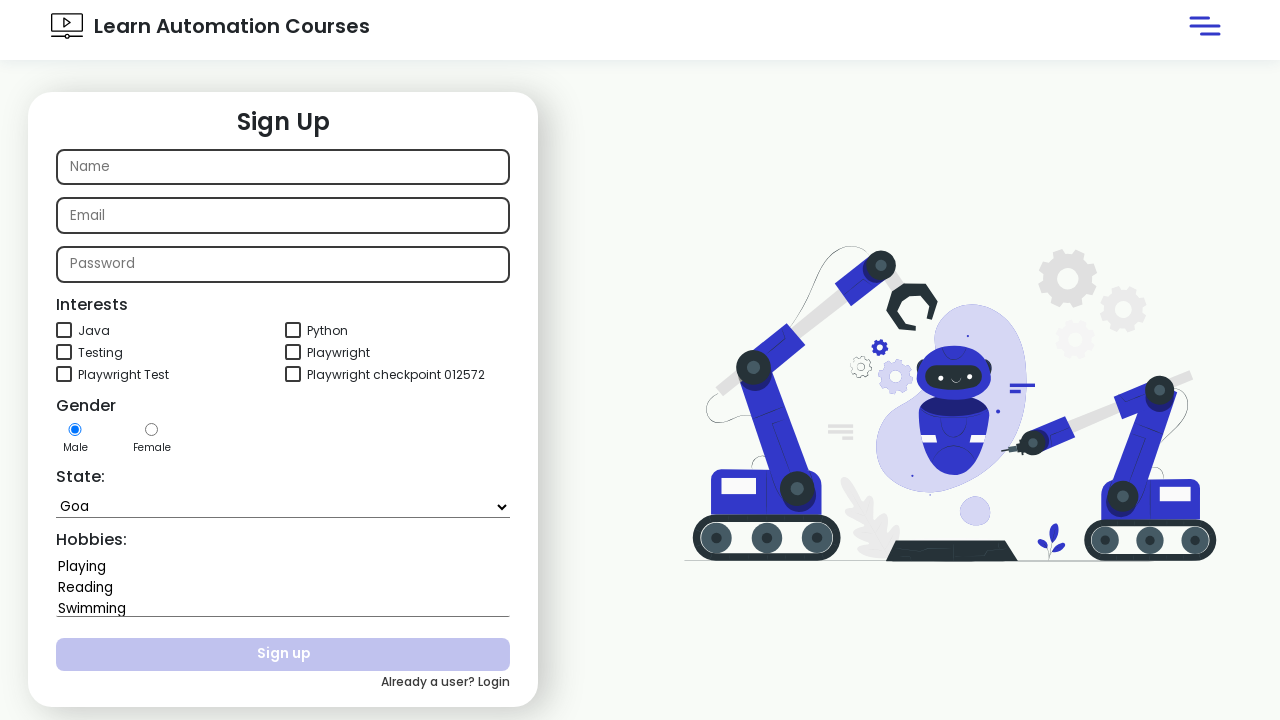

Checked dropdown option: Mizoram
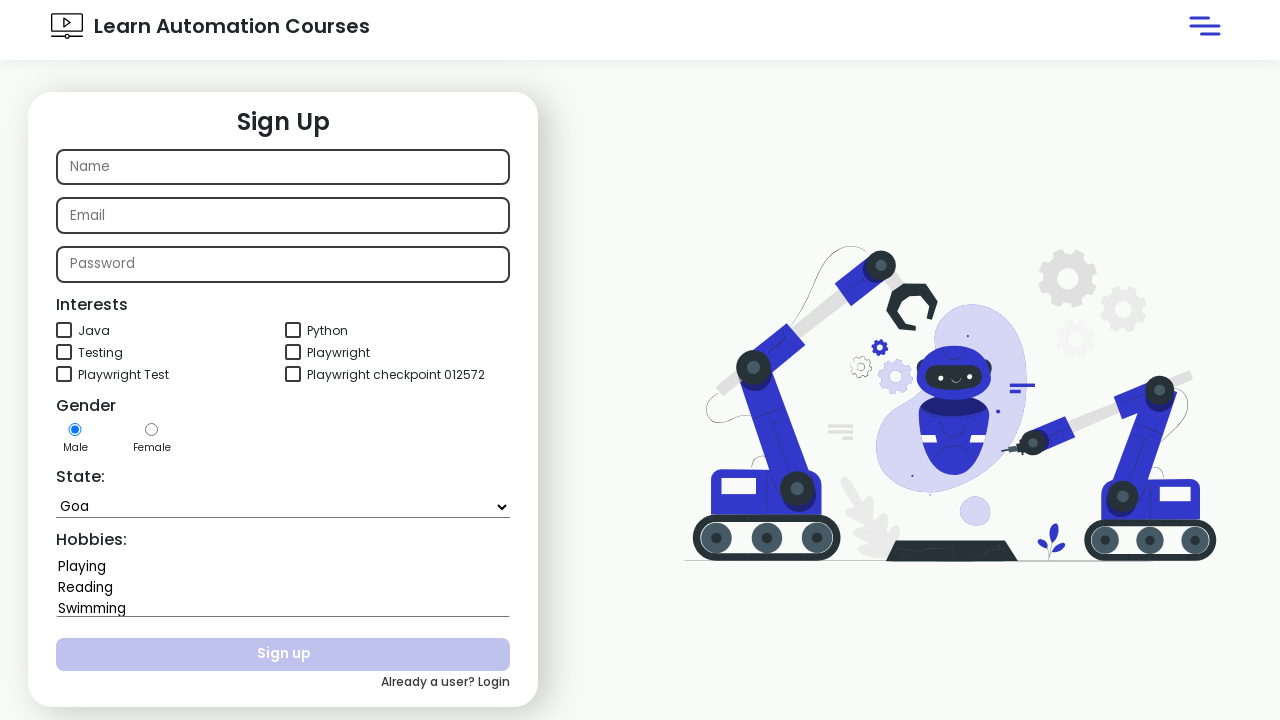

Found 'Mizoram' in dropdown options
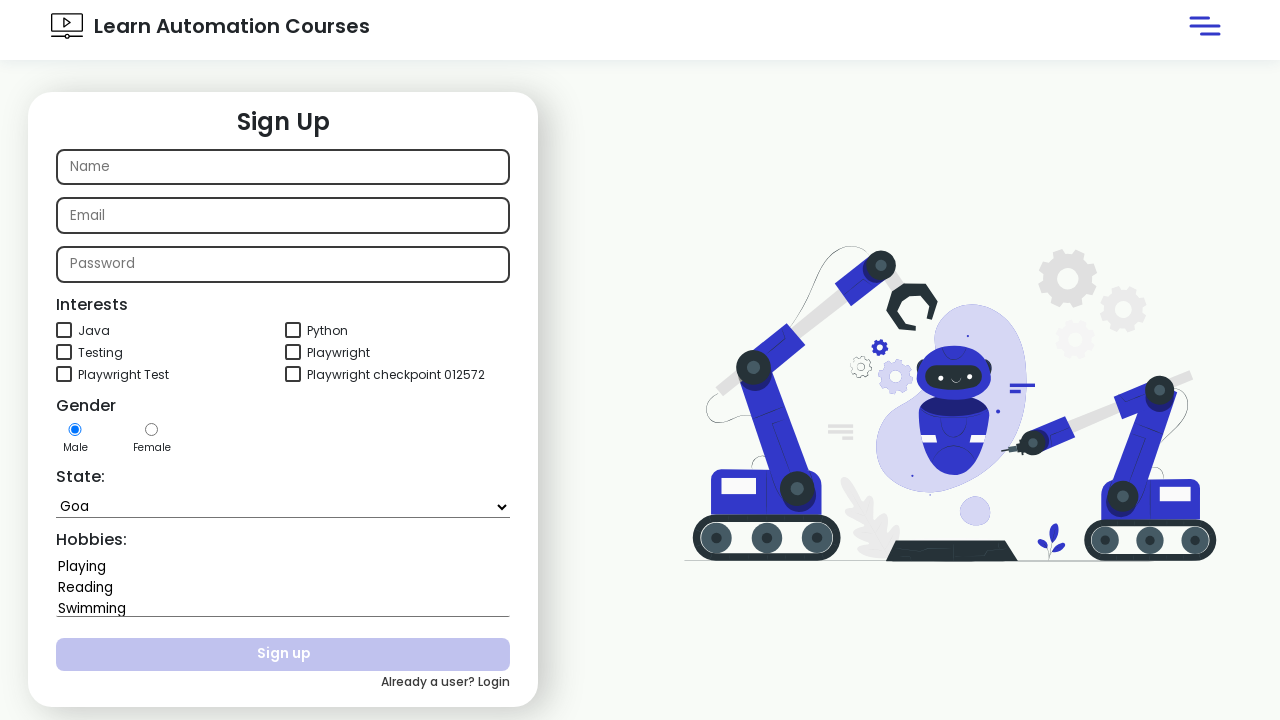

Verified that 'Mizoram' exists in dropdown options
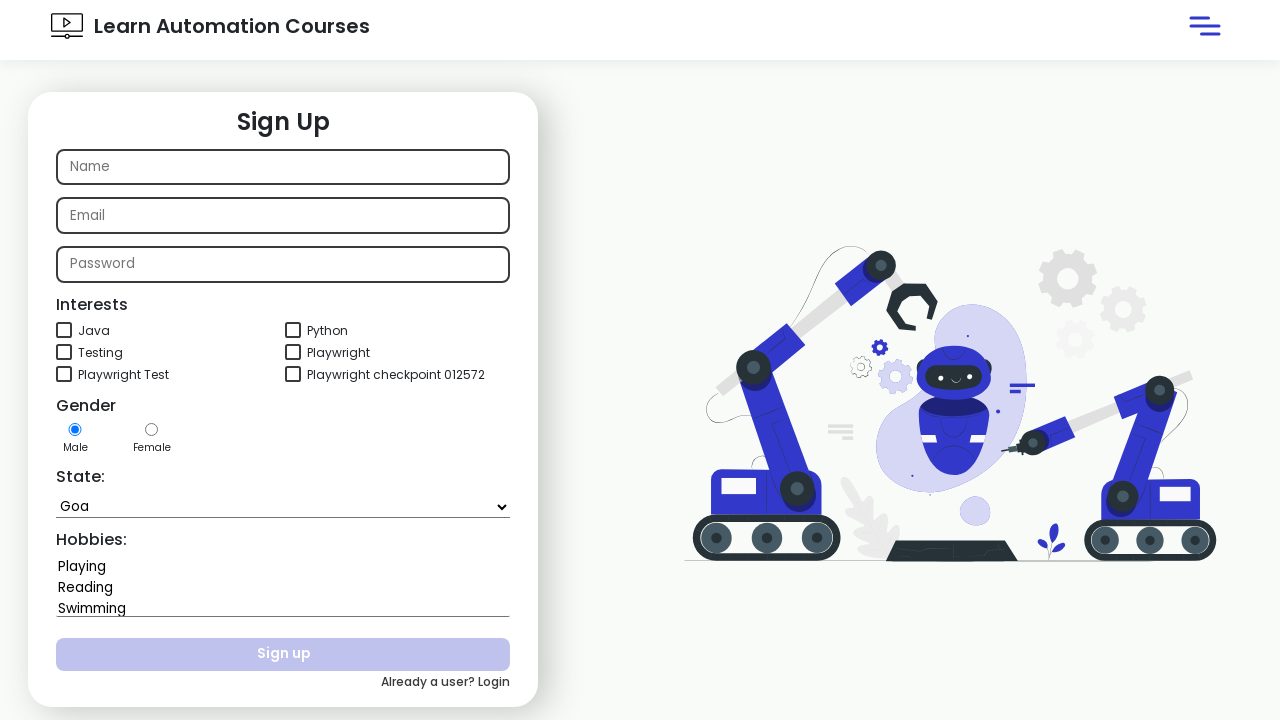

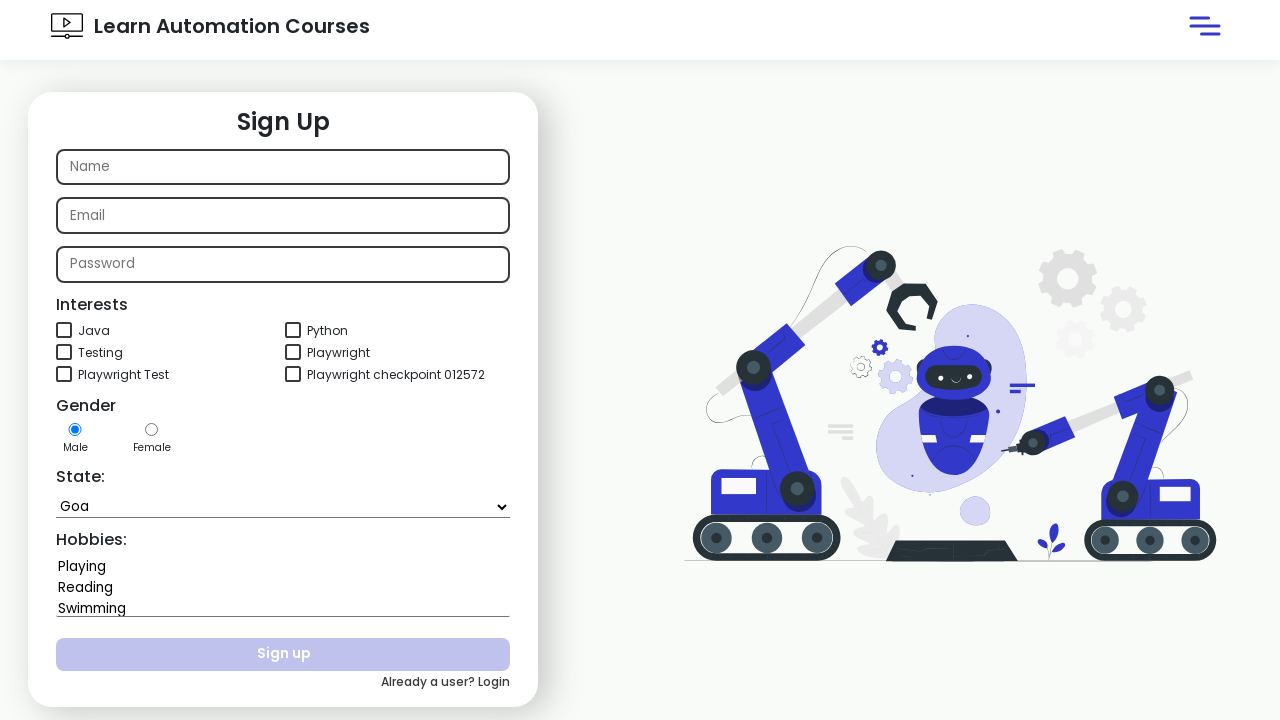